Navigates to a chart maker documentation page and verifies that images with src attributes are present on the page

Starting URL: https://seleniumbase.io/examples/chart_maker/ReadMe

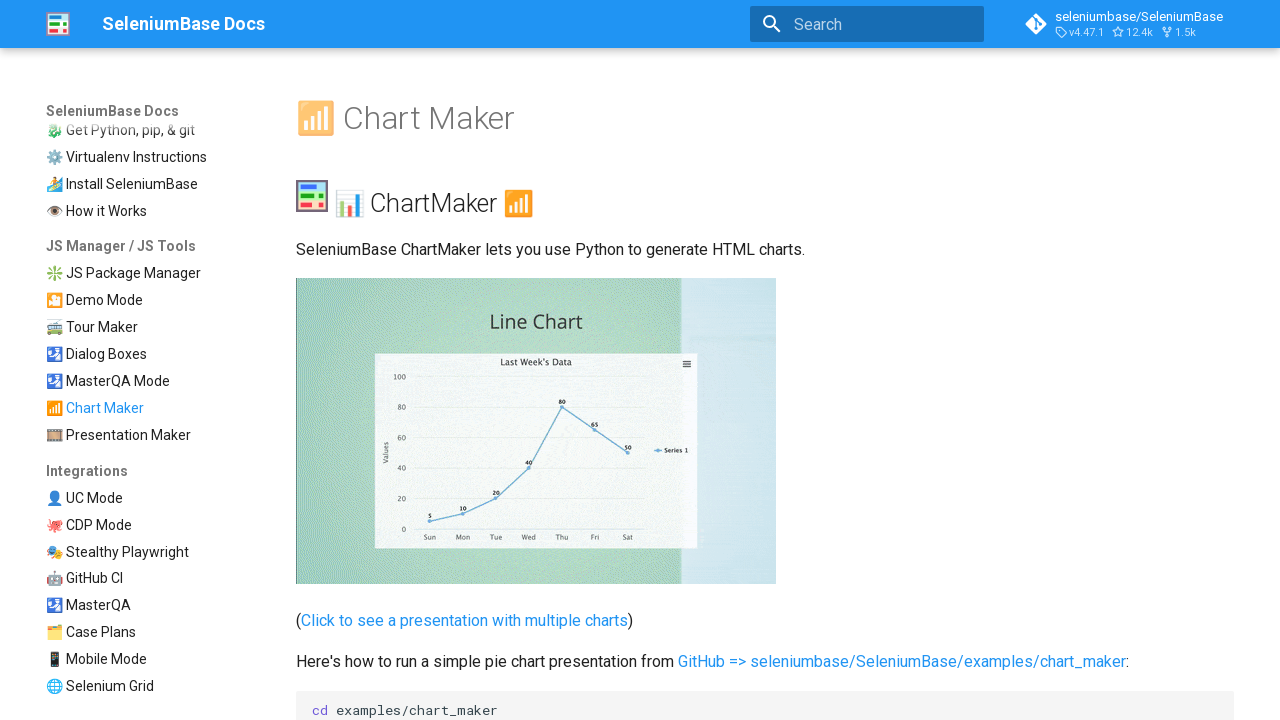

Navigated to chart maker documentation page
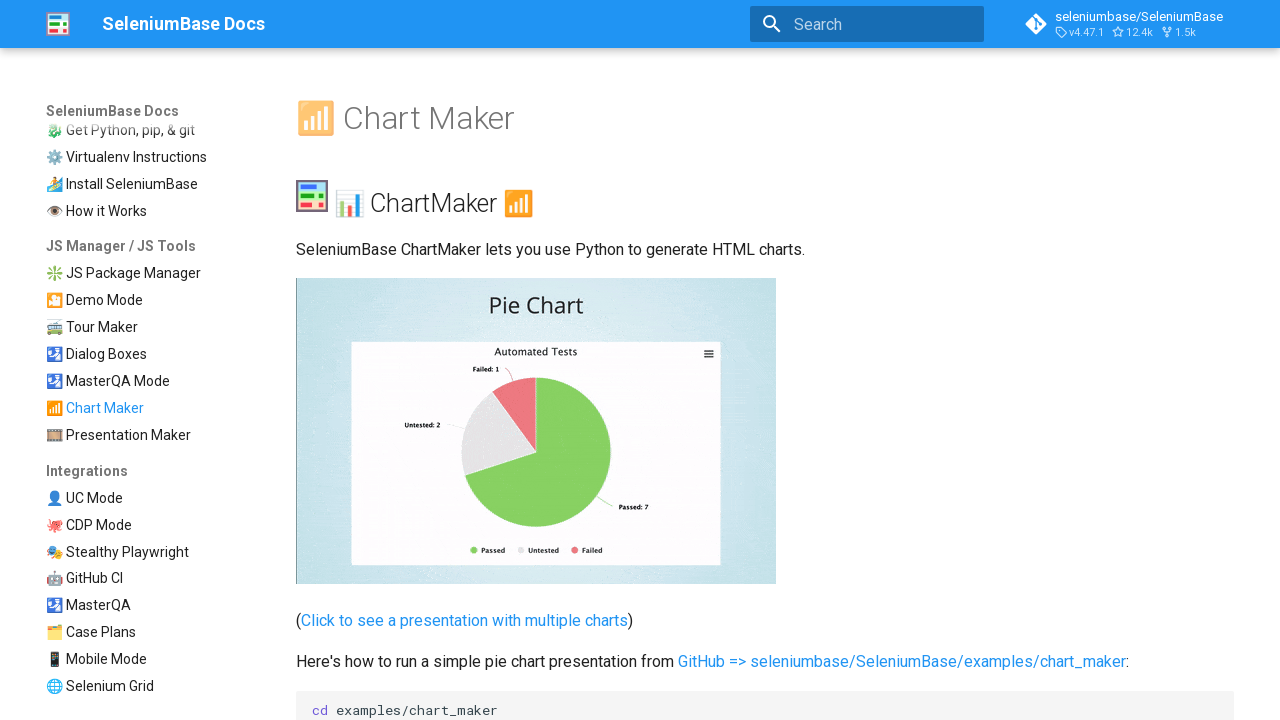

Images with src attributes loaded on the page
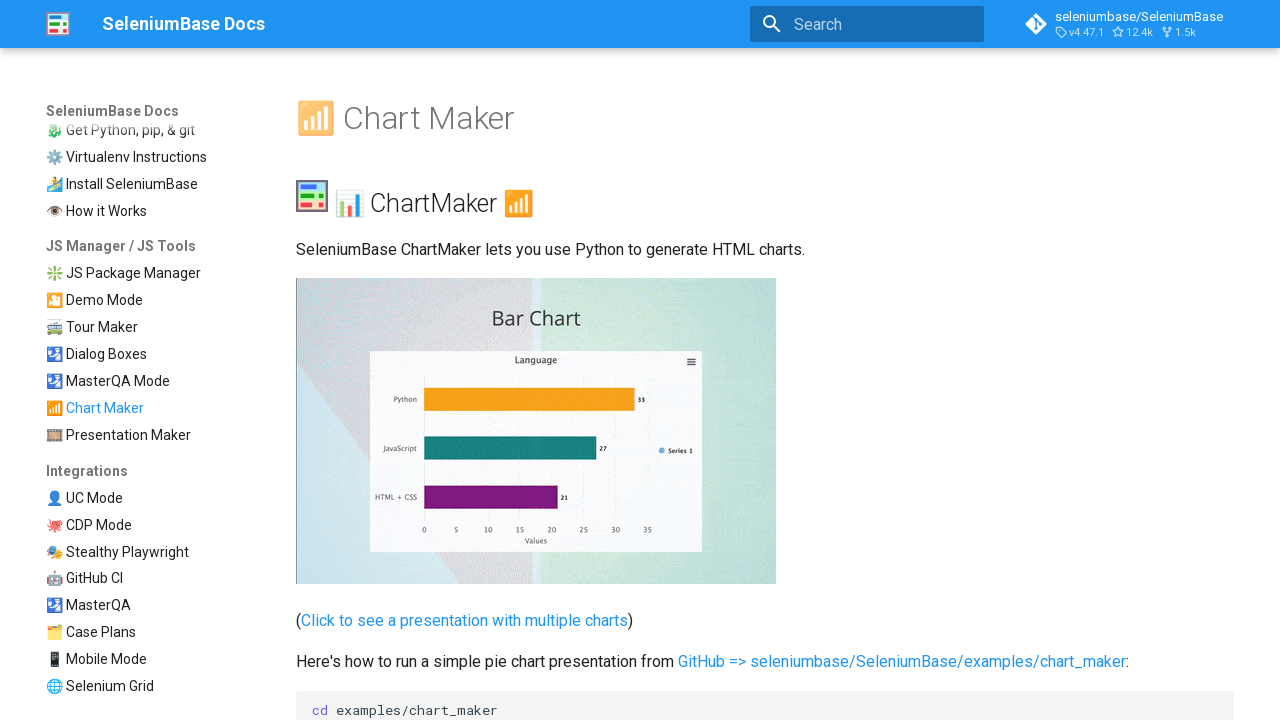

Found 18 images with src attributes on the page
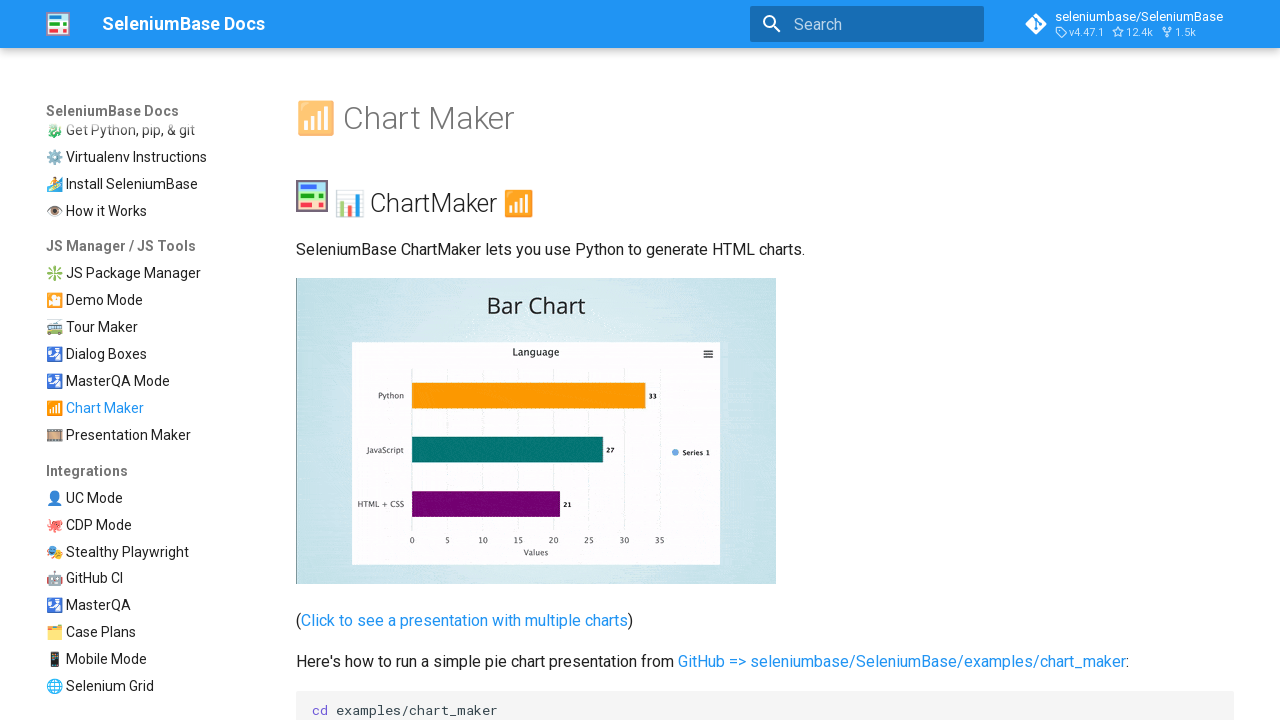

Verified that at least one image with src attribute is present
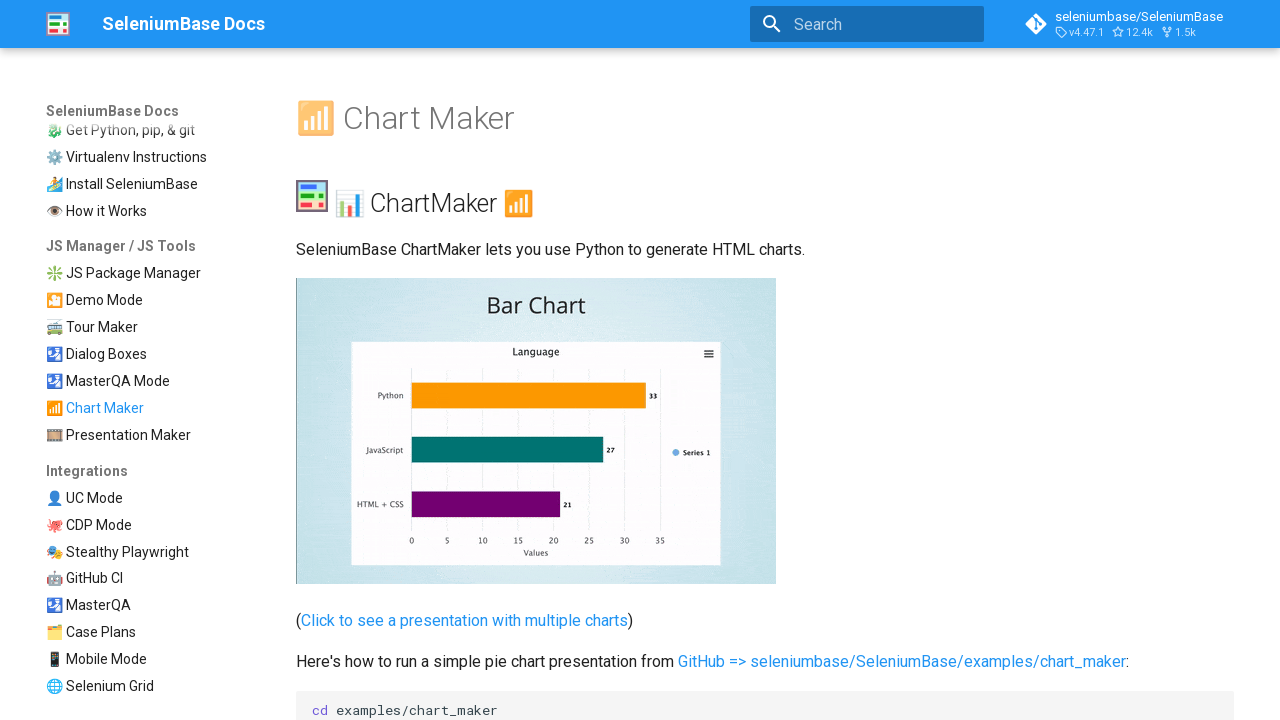

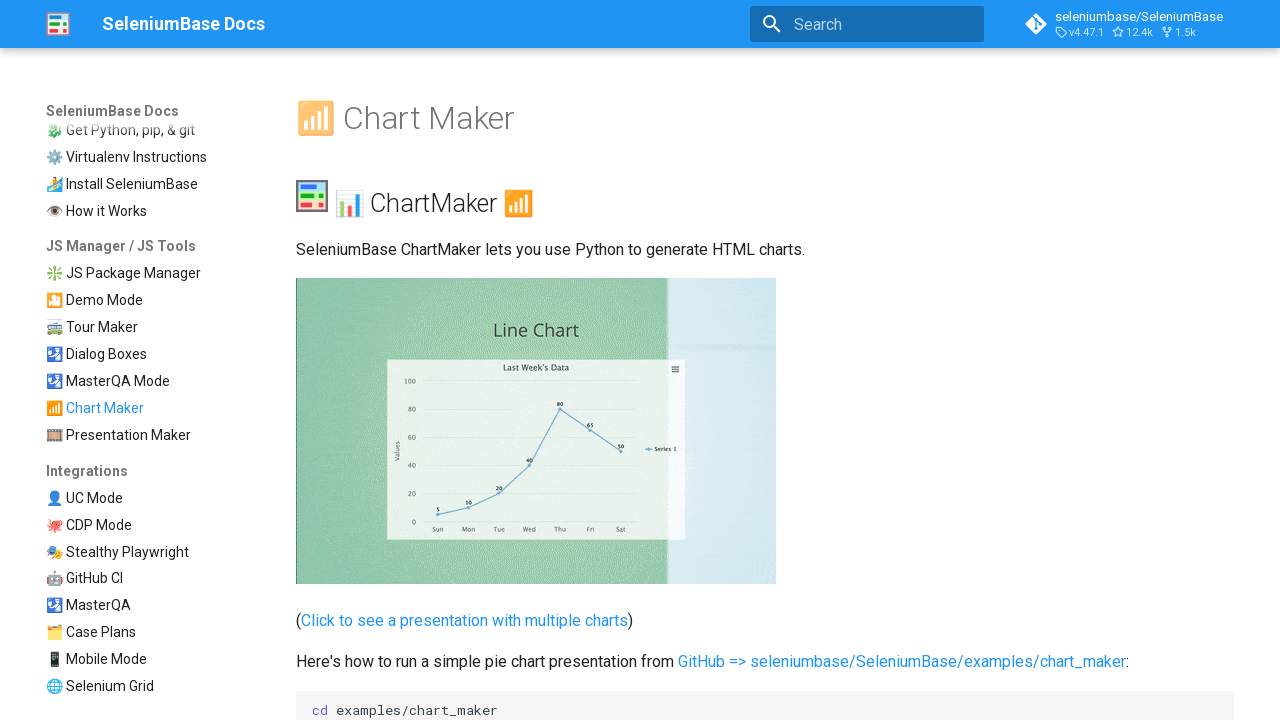